Tests alert handling functionality by entering a name in a text field, triggering an alert, and accepting it

Starting URL: https://rahulshettyacademy.com/AutomationPractice/

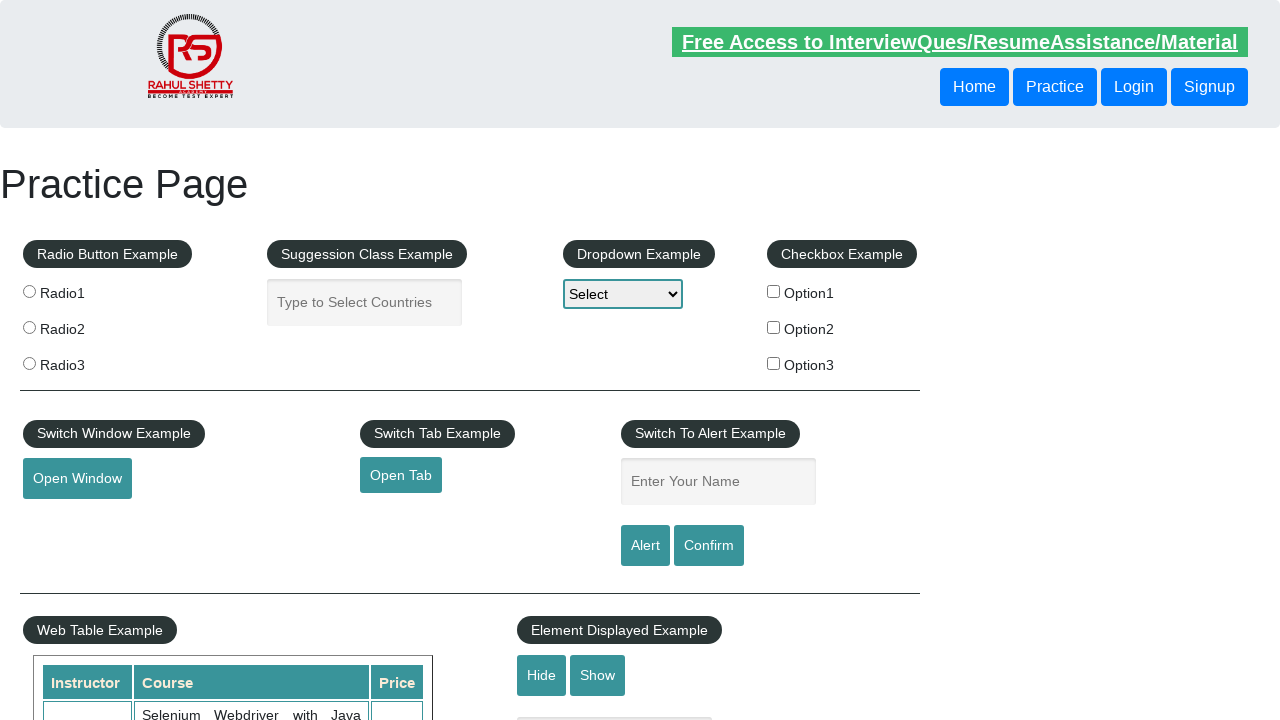

Entered 'Rahul' in the name text field on #name
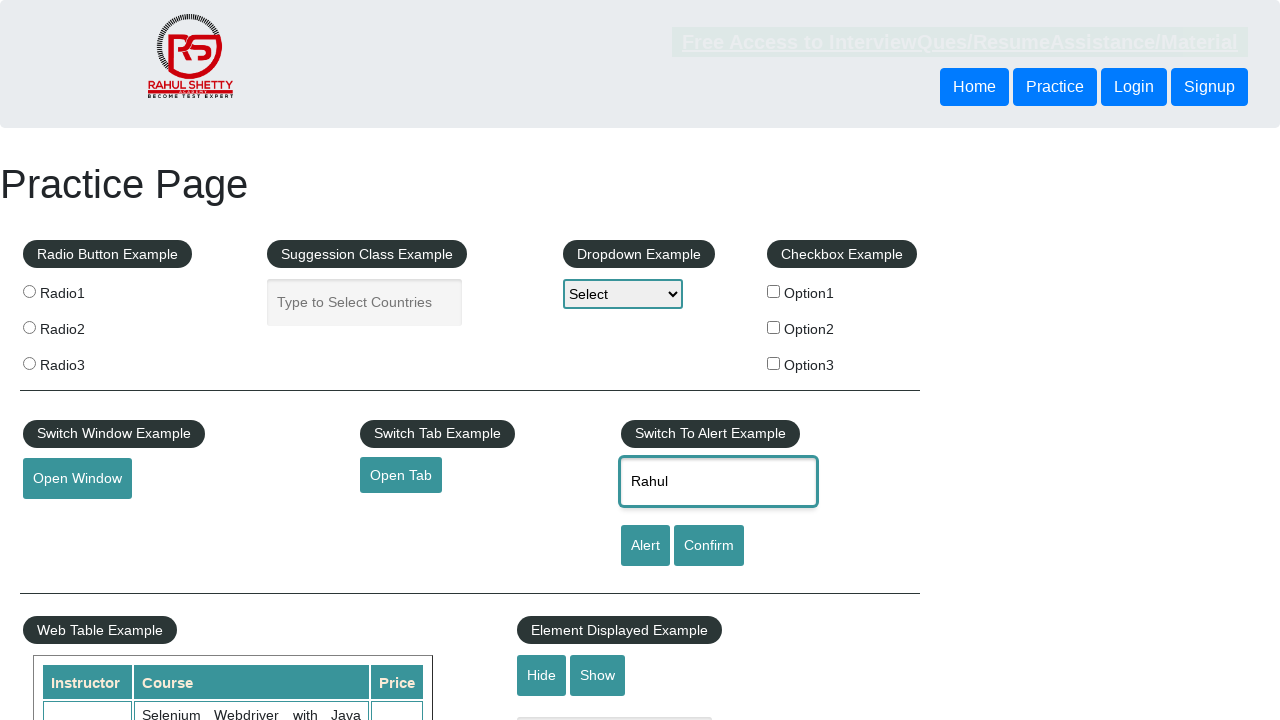

Clicked the alert button to trigger an alert at (645, 546) on #alertbtn
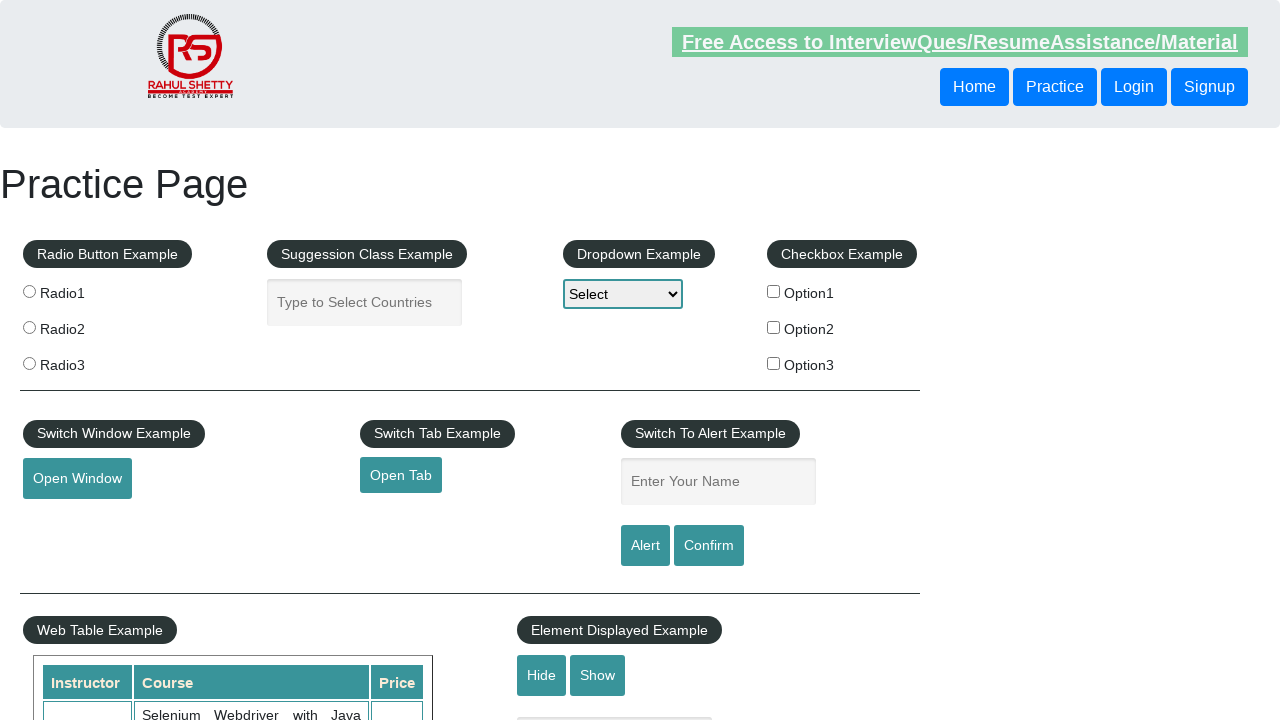

Accepted the alert dialog
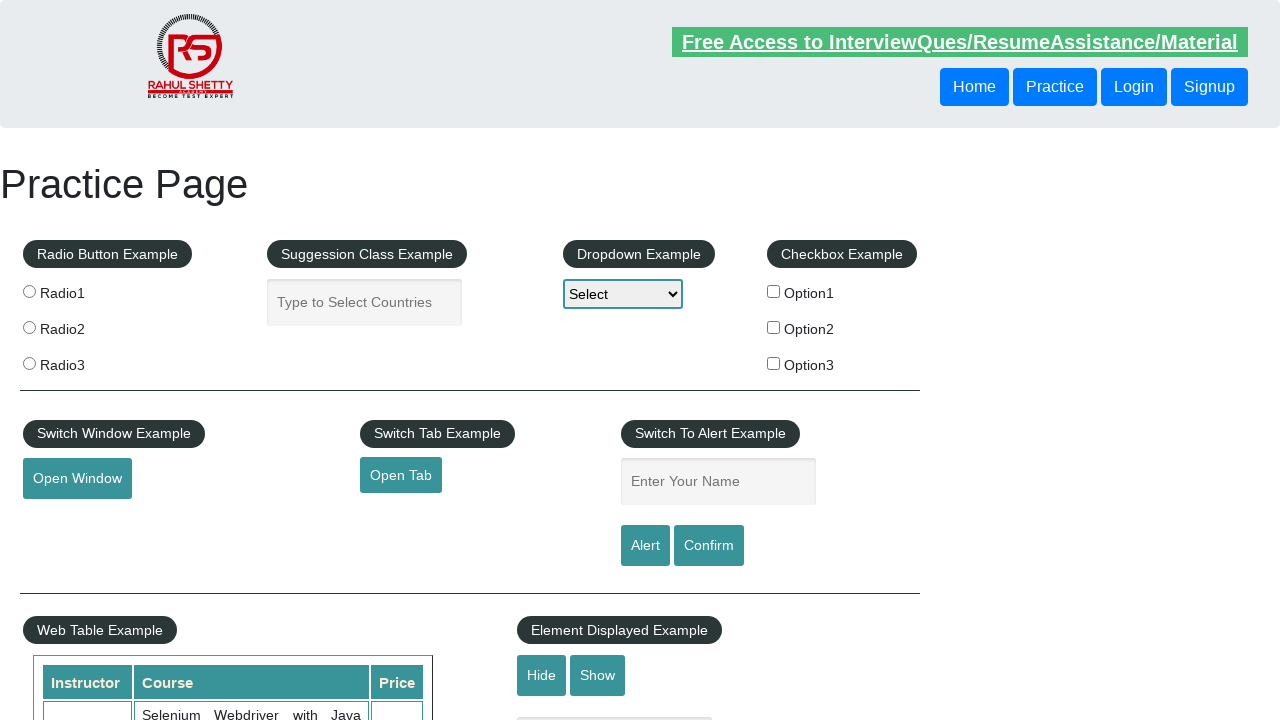

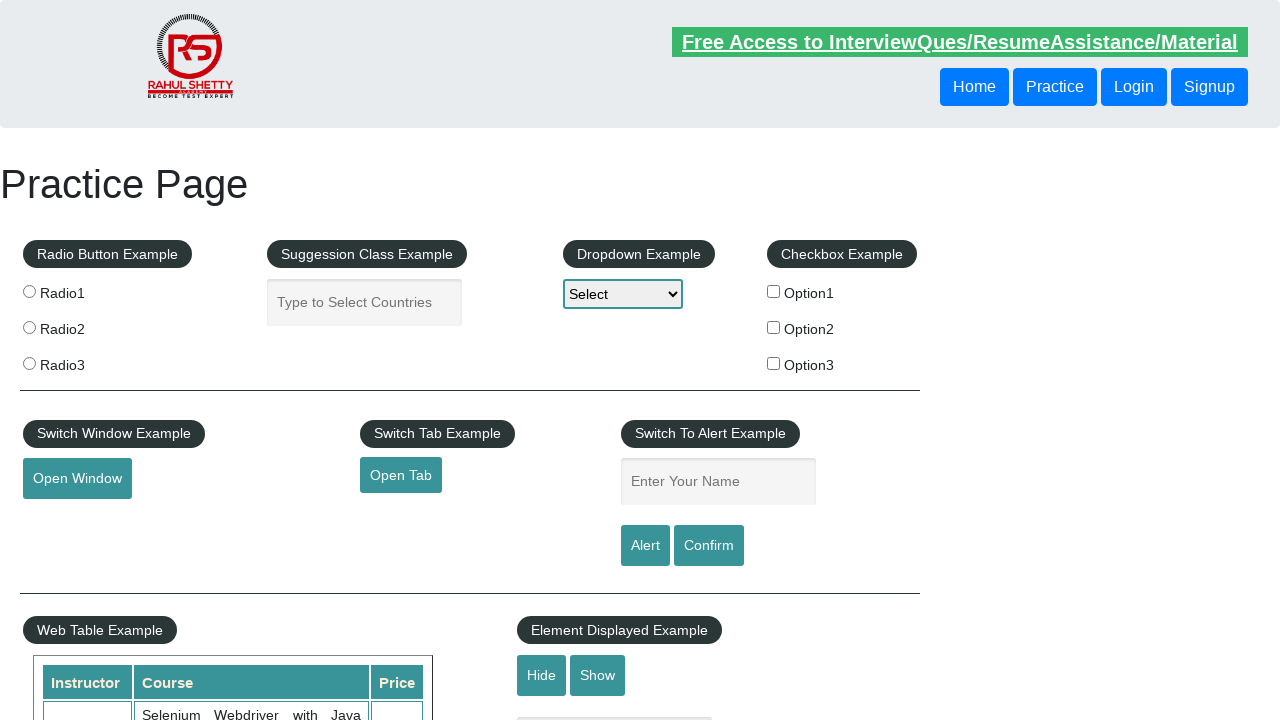